Tests browser window handling functionality by navigating to the Alerts, Frame & Windows section, opening new tabs and windows, switching between them, and closing them.

Starting URL: https://demoqa.com

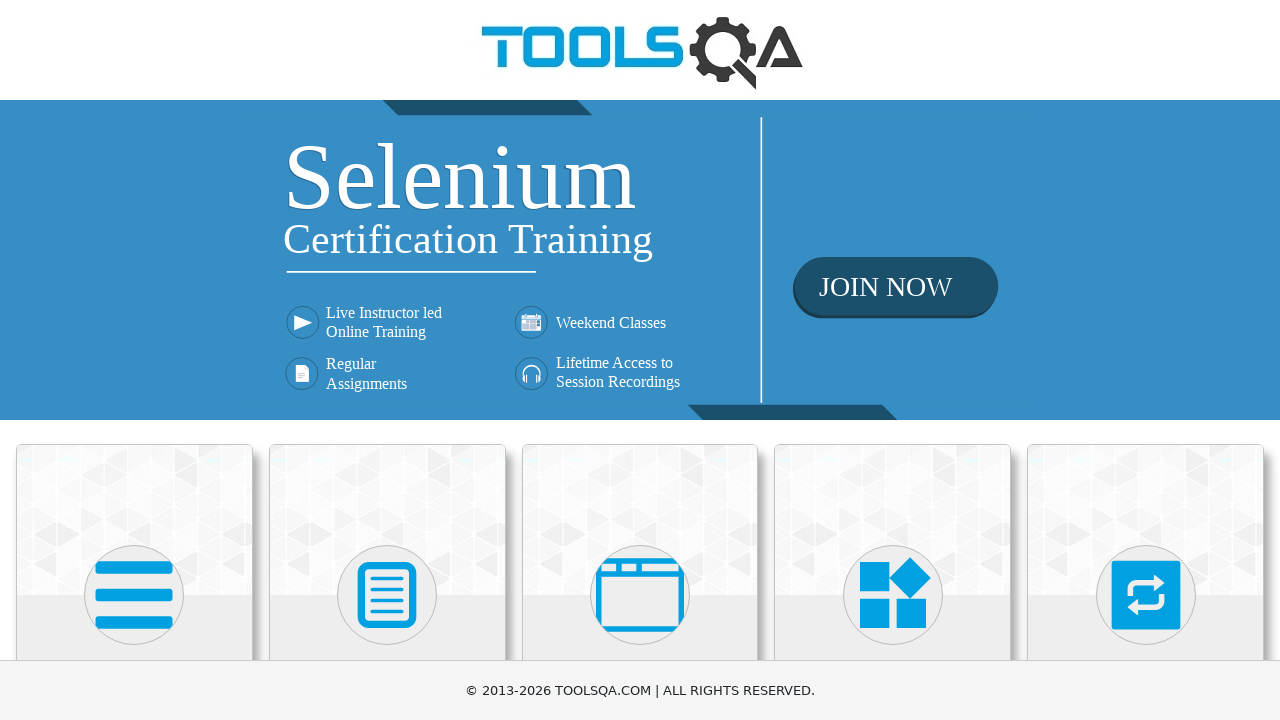

Clicked on Alerts, Frame & Windows menu at (640, 360) on xpath=//h5[text()='Alerts, Frame & Windows']
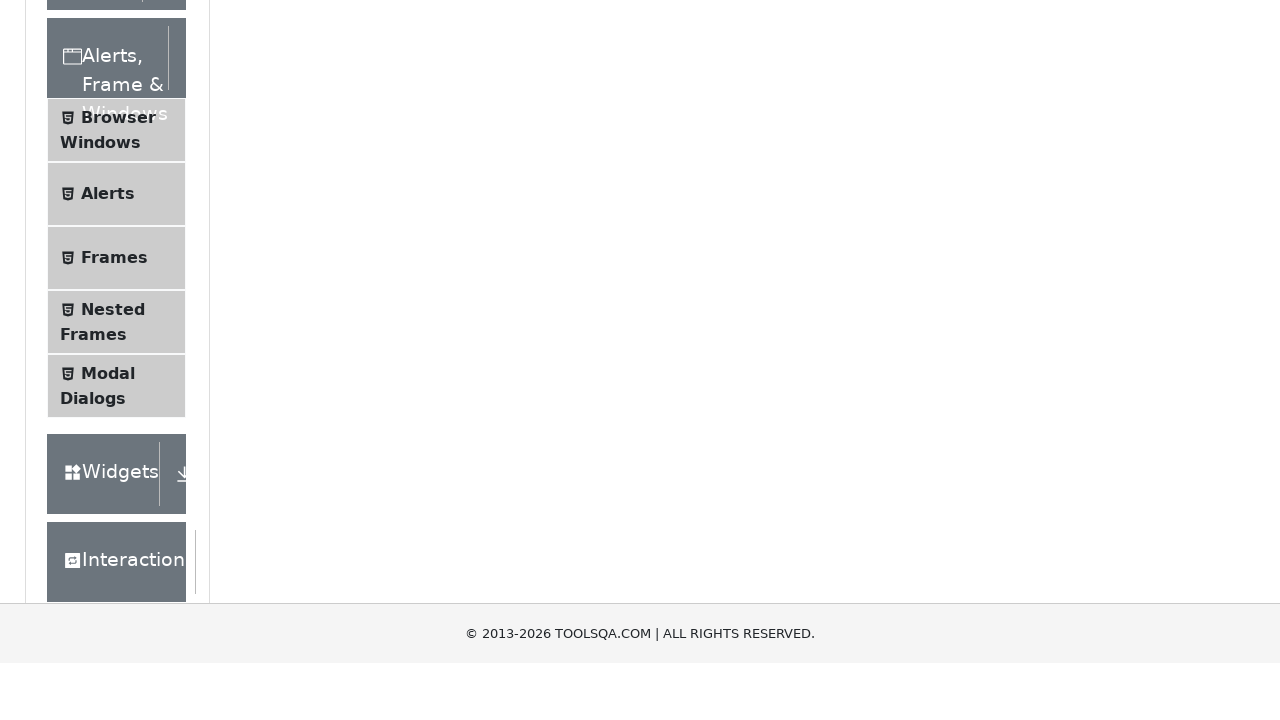

Clicked on Browser Windows submenu at (118, 424) on xpath=//span[text()='Browser Windows']
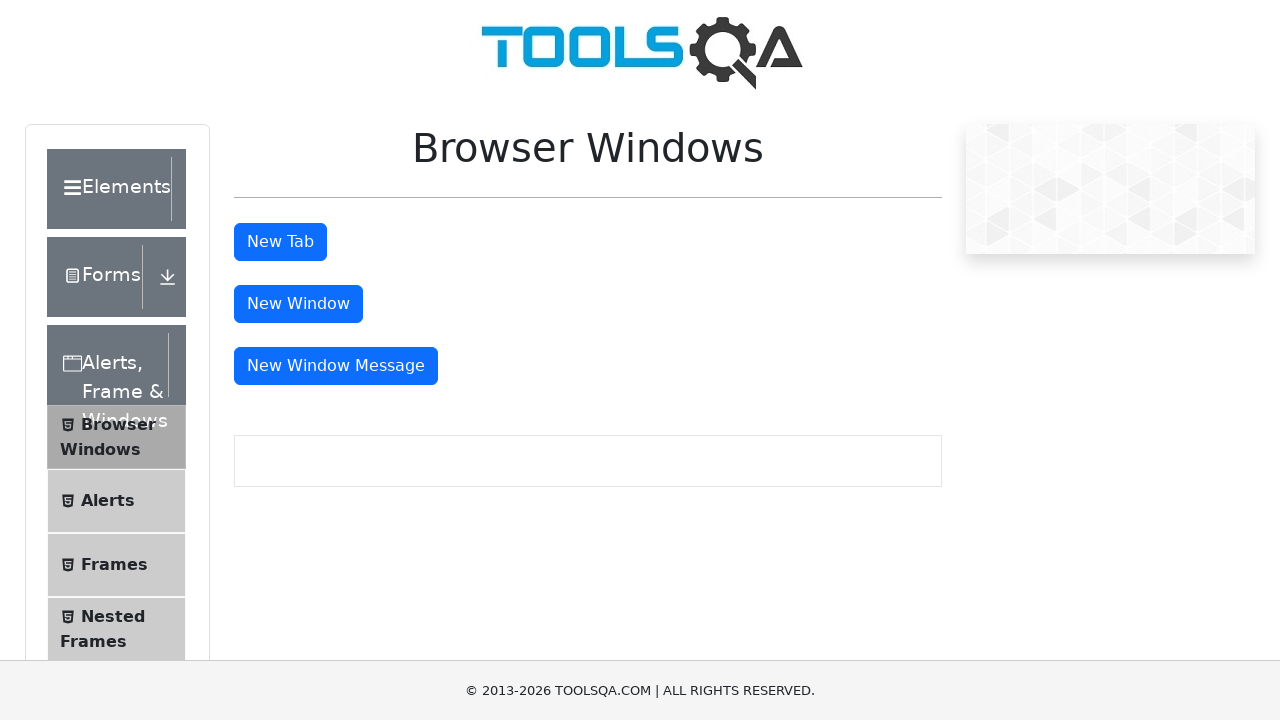

Clicked new tab button at (280, 242) on #tabButton
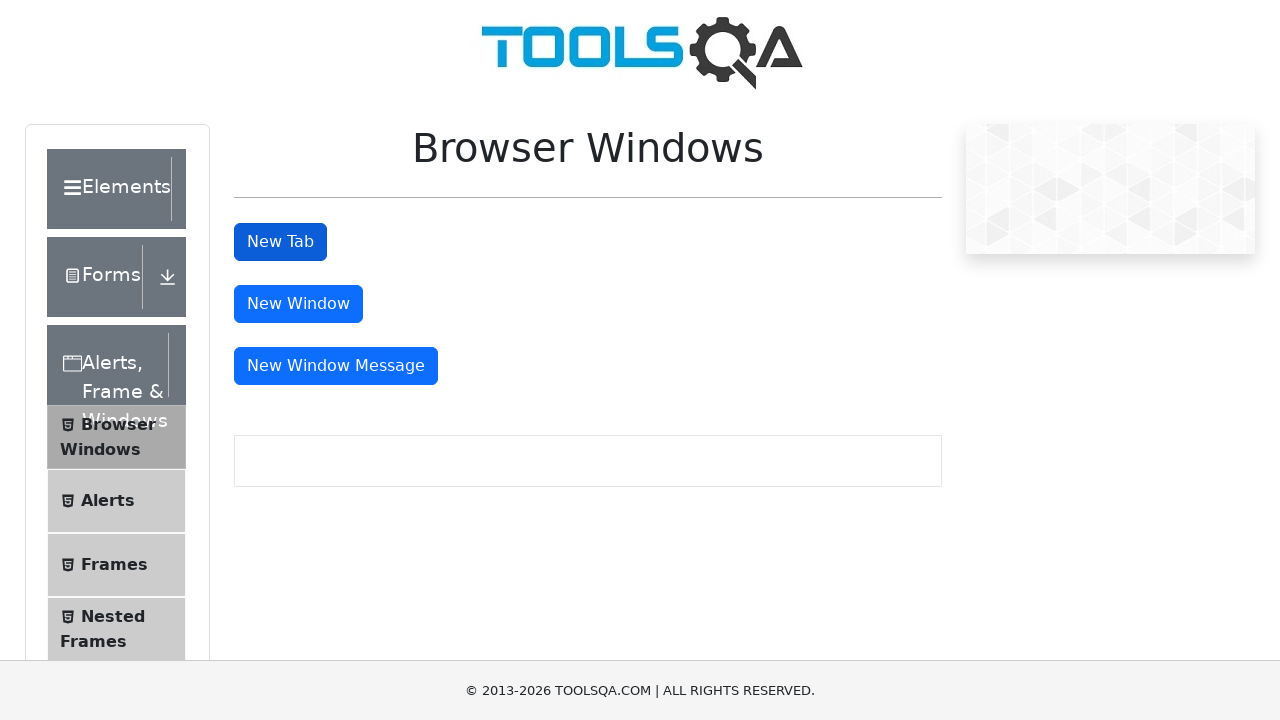

New tab loaded successfully
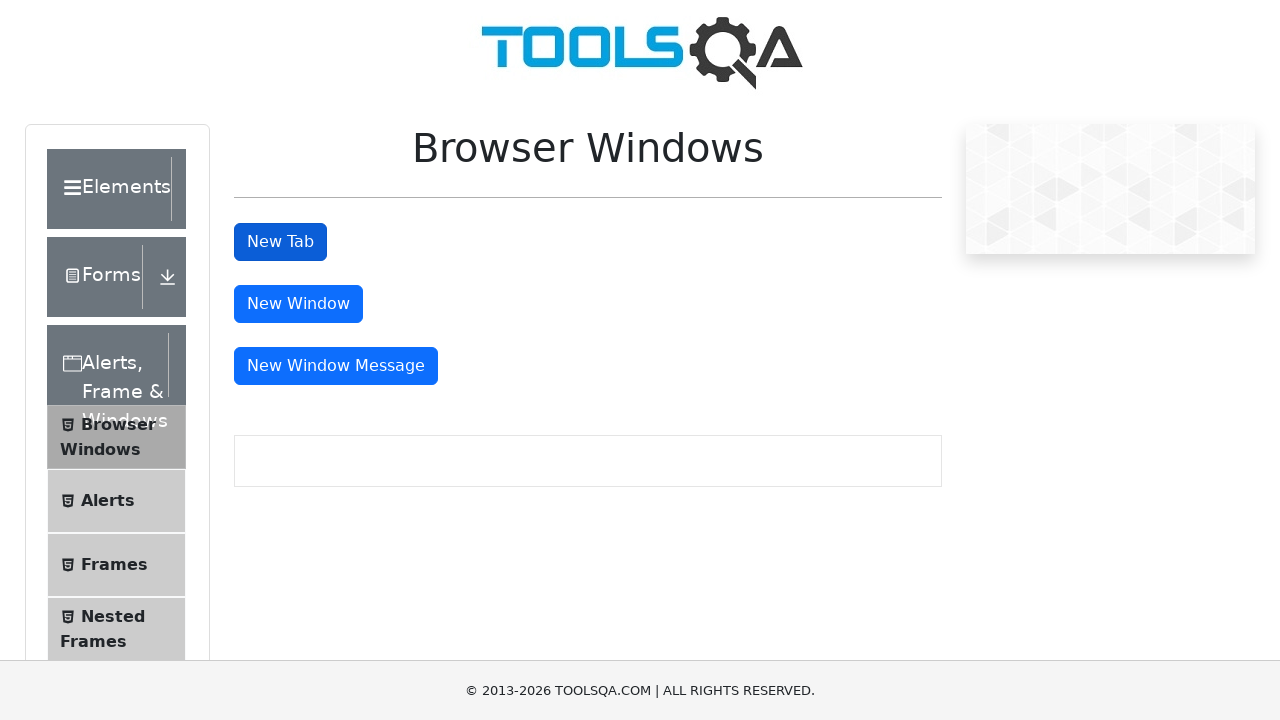

Closed the new tab
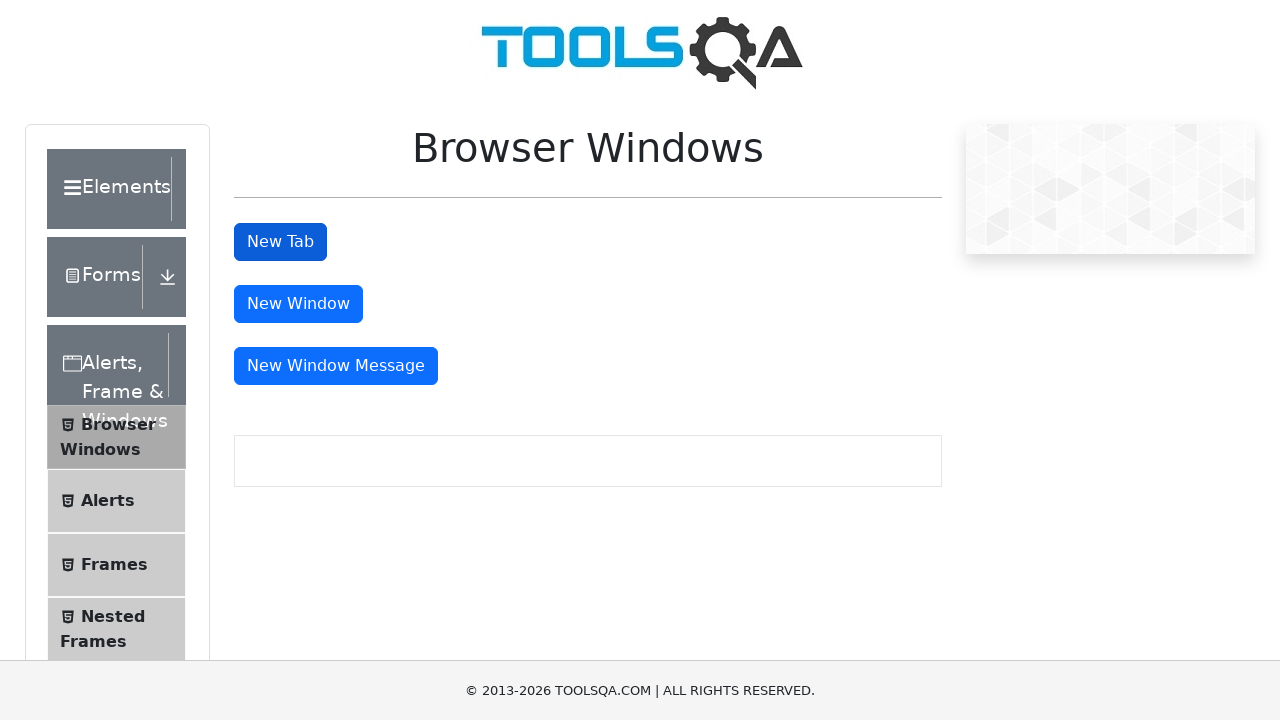

Navigated directly to https://demoqa.com/browser-windows
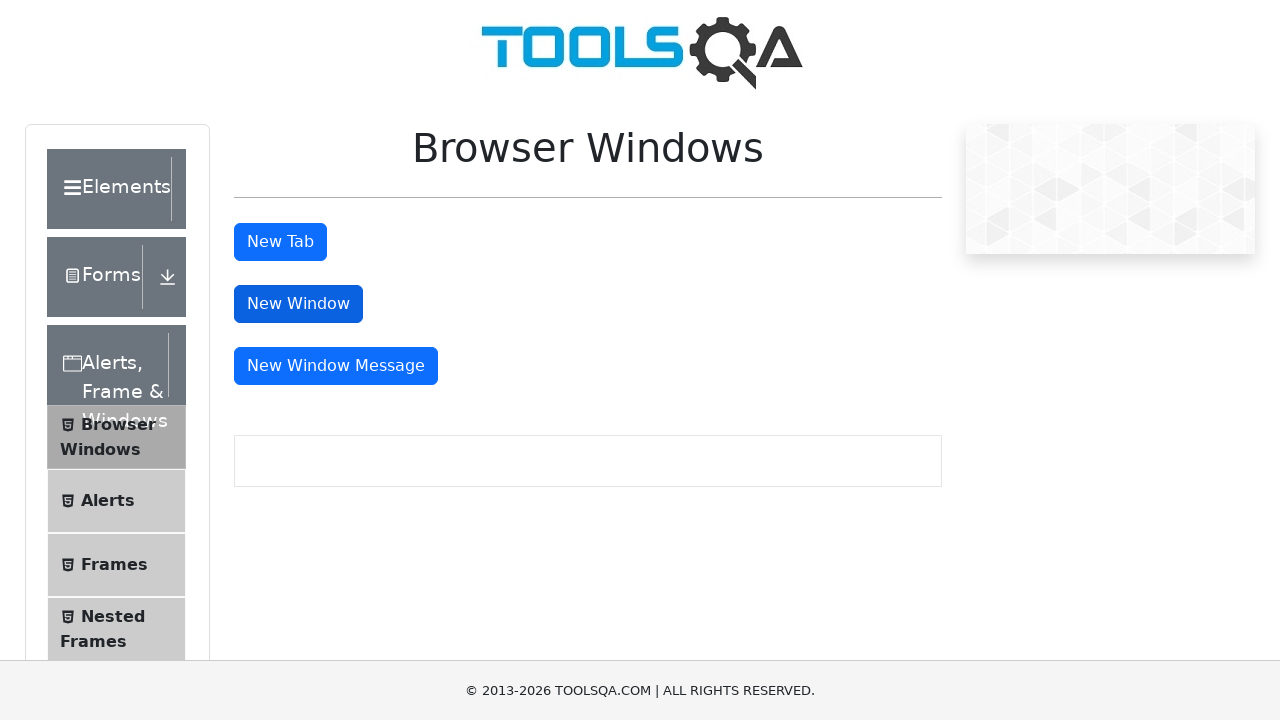

Clicked new window button at (298, 304) on #windowButton
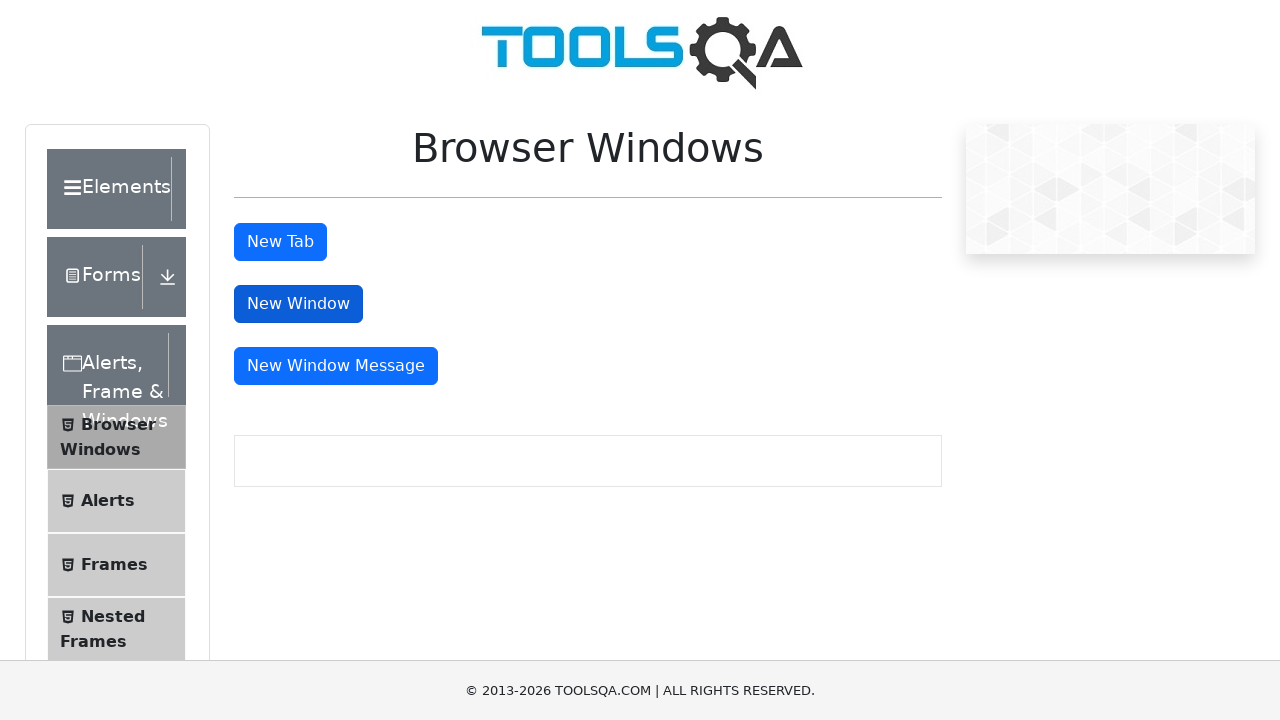

New window loaded successfully
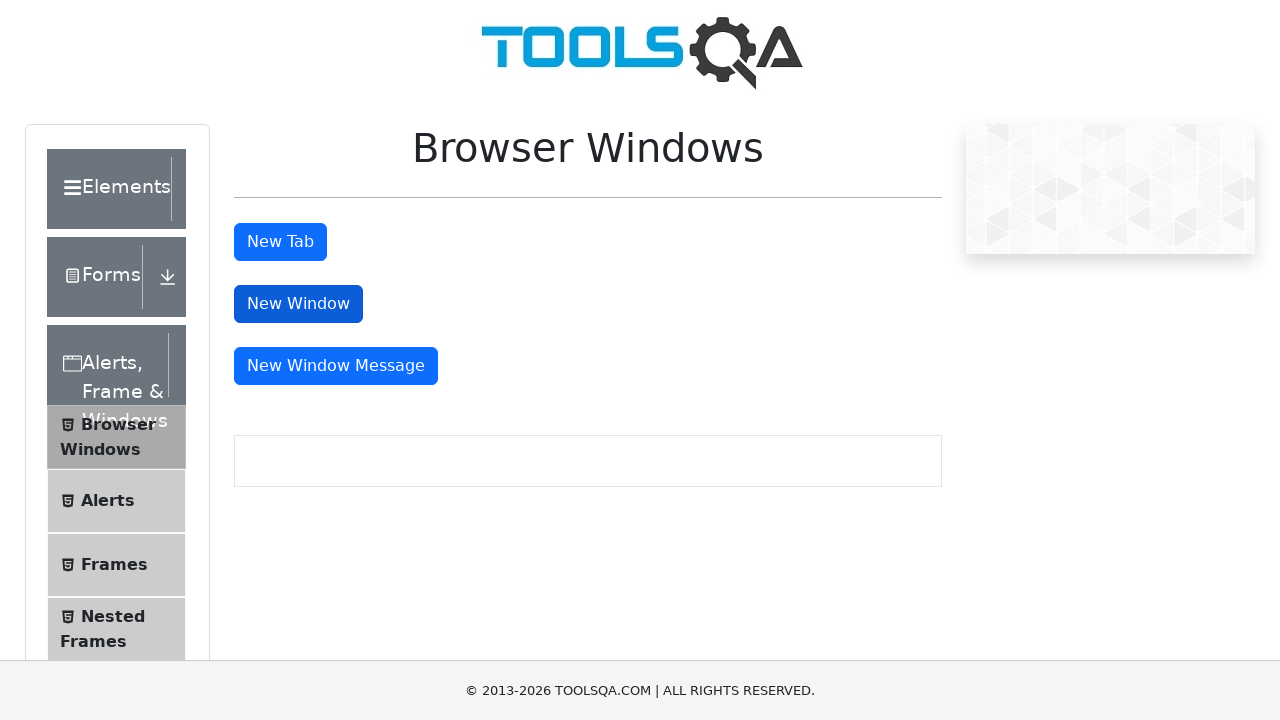

Closed the new window
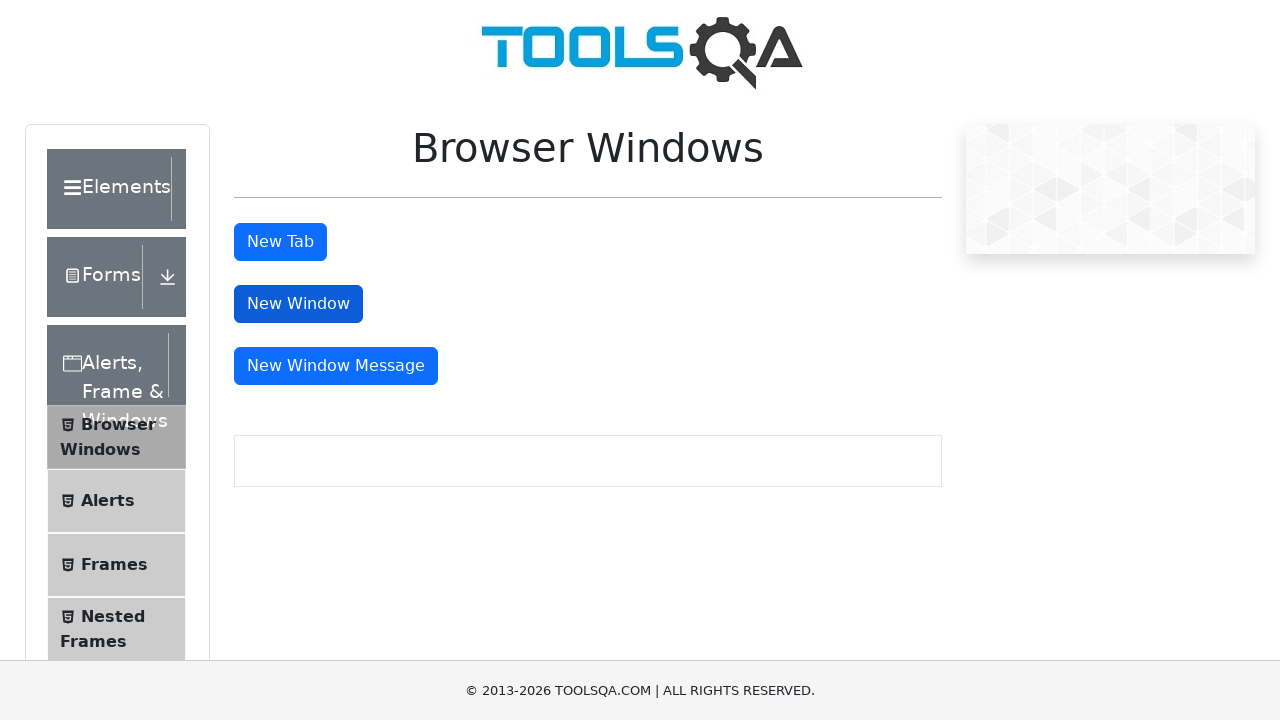

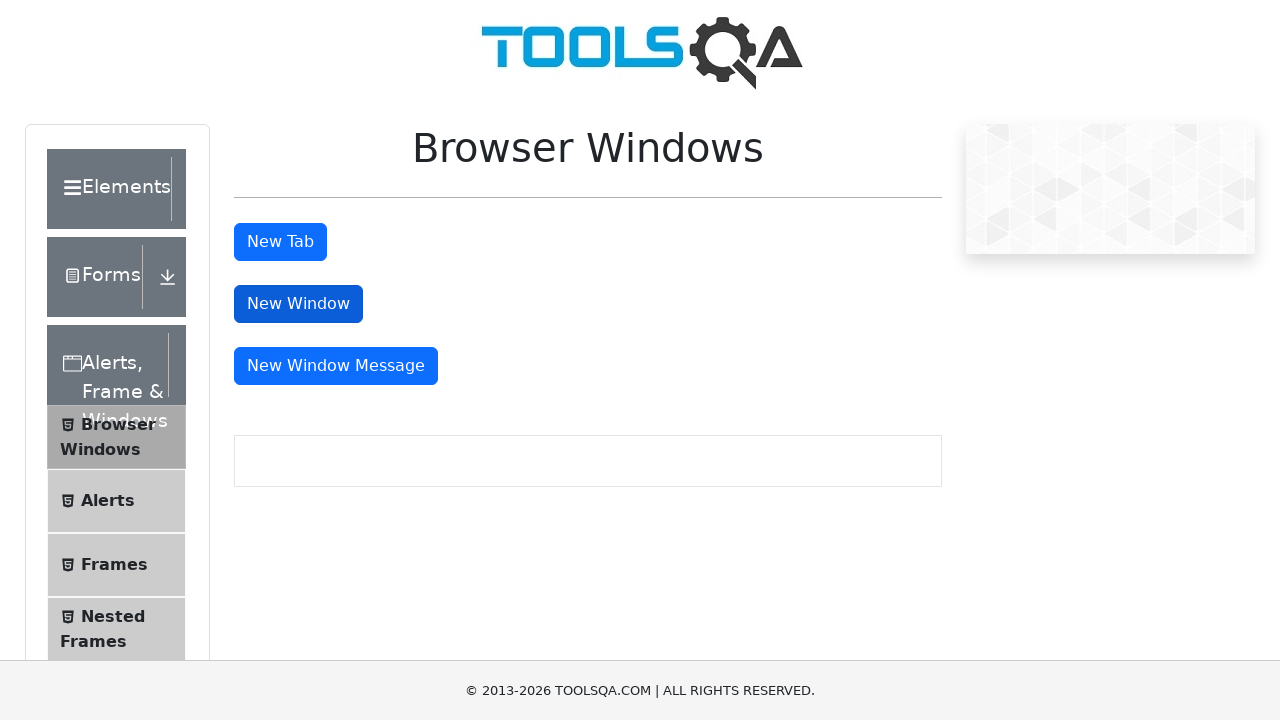